Tests notification message functionality by clicking a link and verifying that a success notification appears on the page.

Starting URL: http://the-internet.herokuapp.com/notification_message_rendered

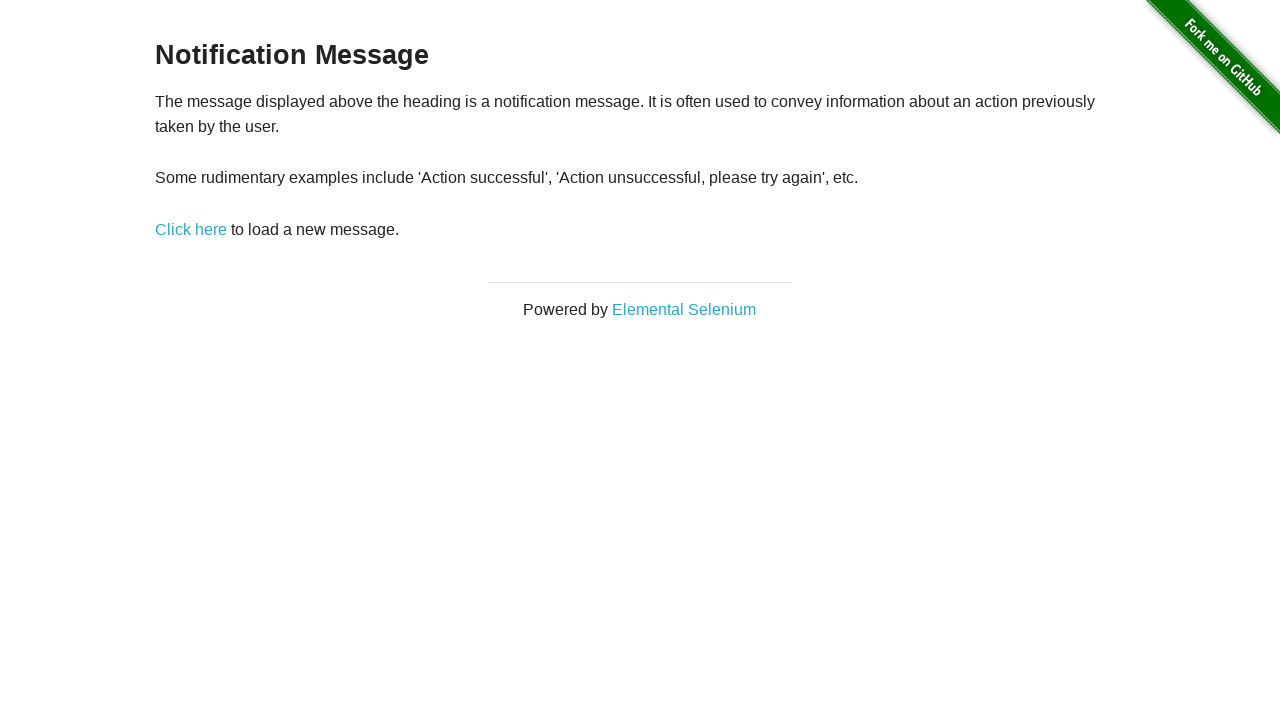

Clicked 'Click here' link to trigger notification at (191, 229) on xpath=//a[contains(text(),'Click here')]
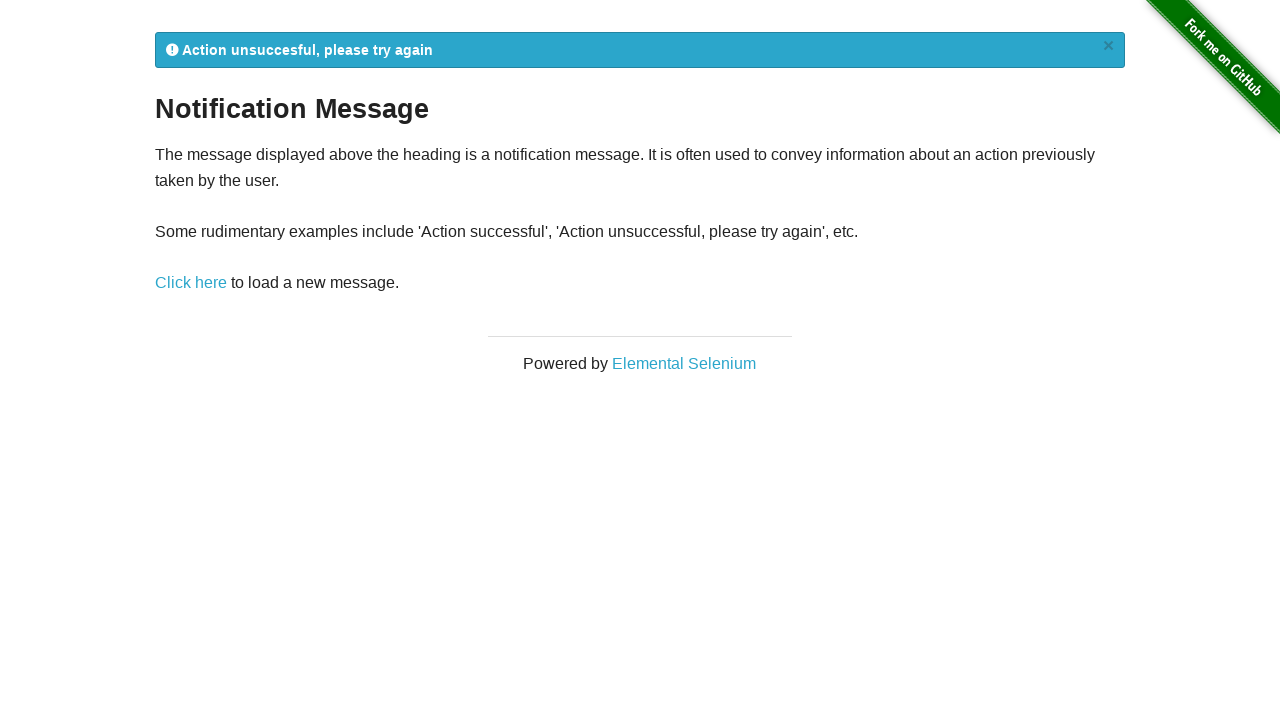

Notification message element appeared
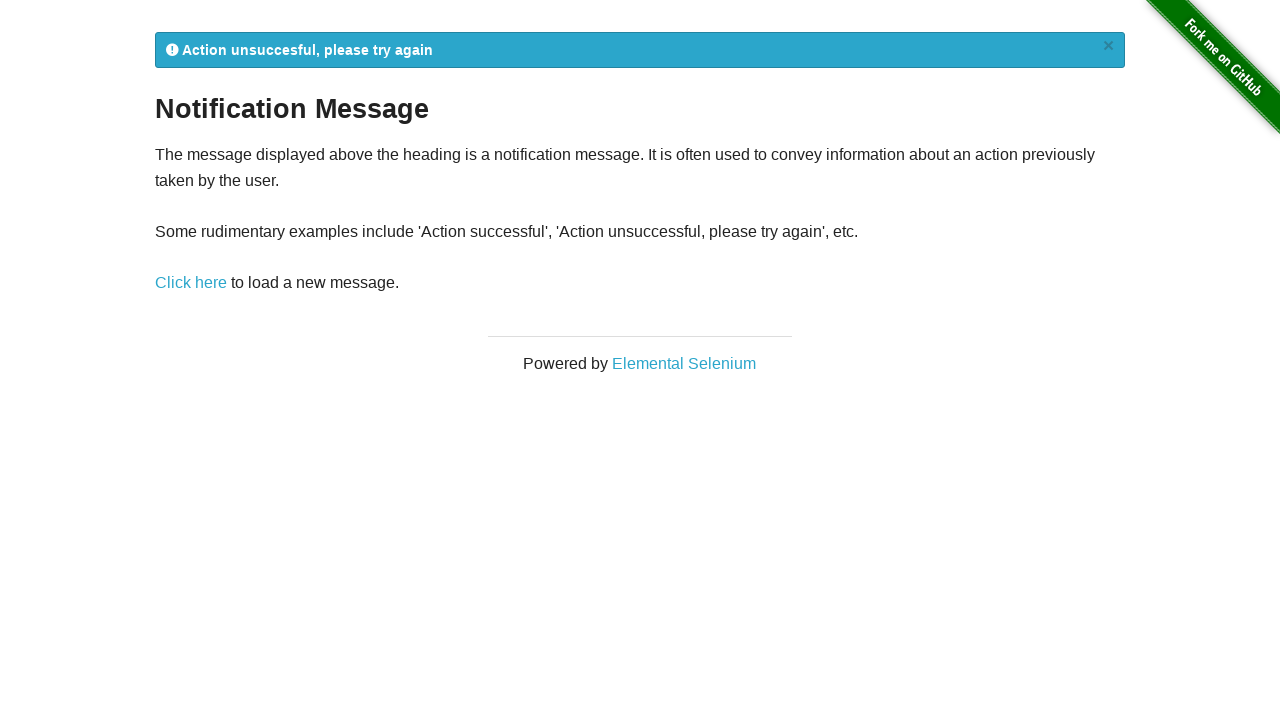

Retrieved notification text: '
            Action unsuccesful, please try again
            ×
          '
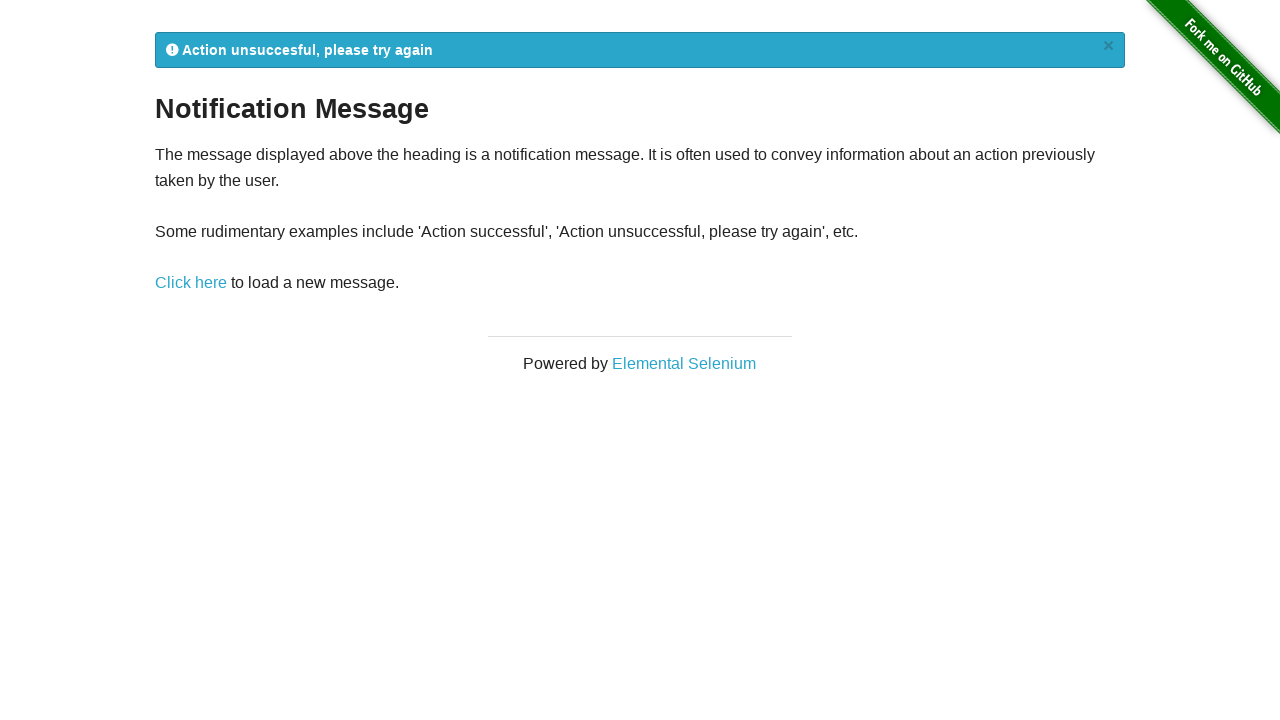

Verified notification contains expected success message
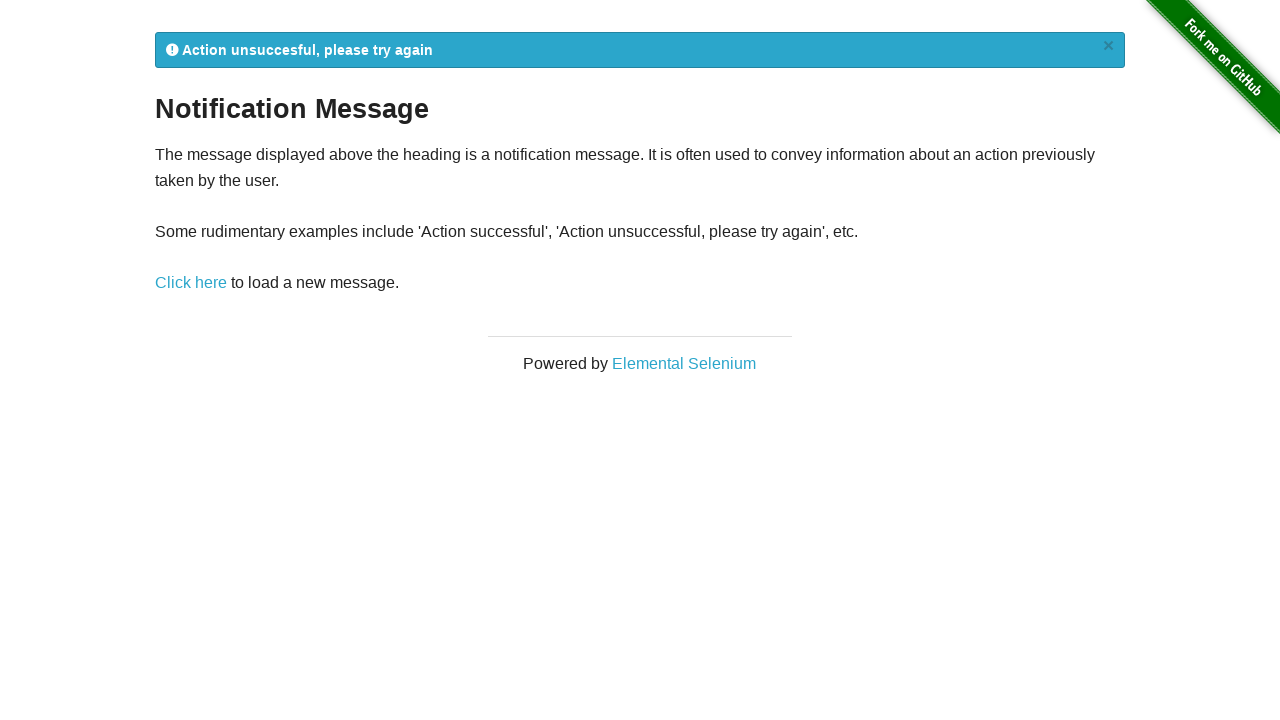

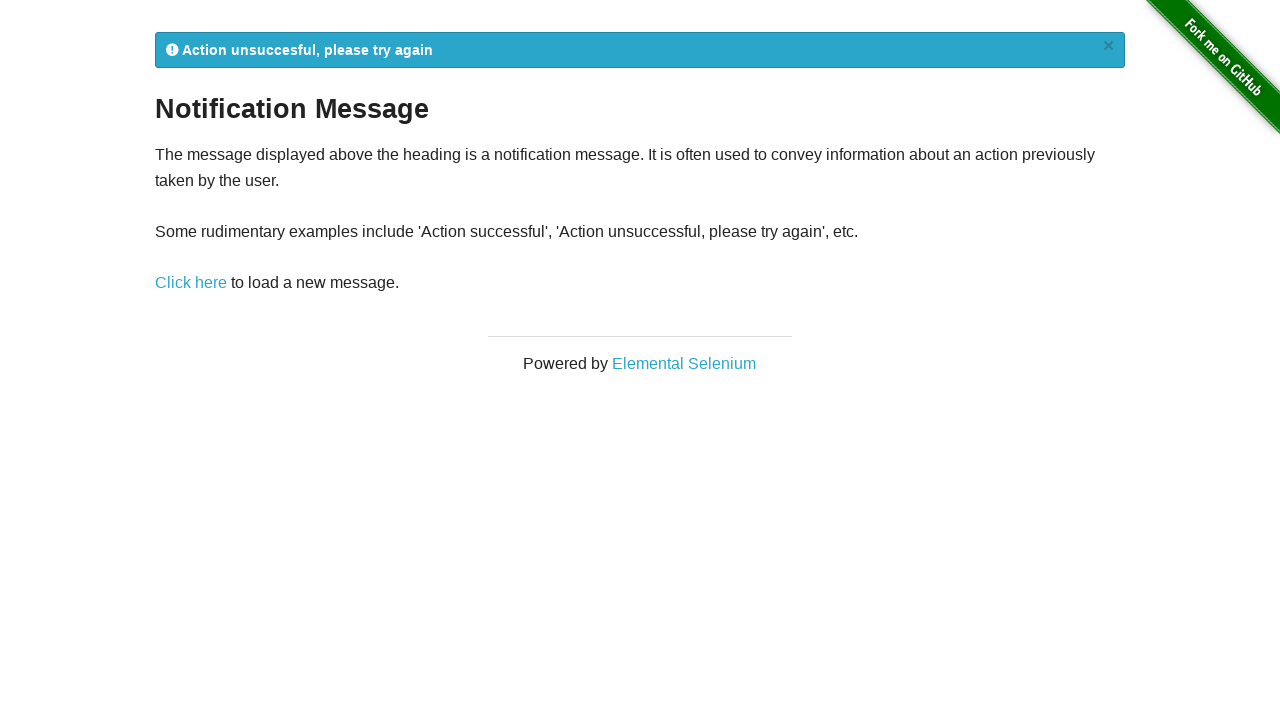